Tests nested iframe navigation by switching to an outer frame, then an inner frame, and filling a text input field within the nested iframe structure

Starting URL: http://demo.automationtesting.in/Frames.html

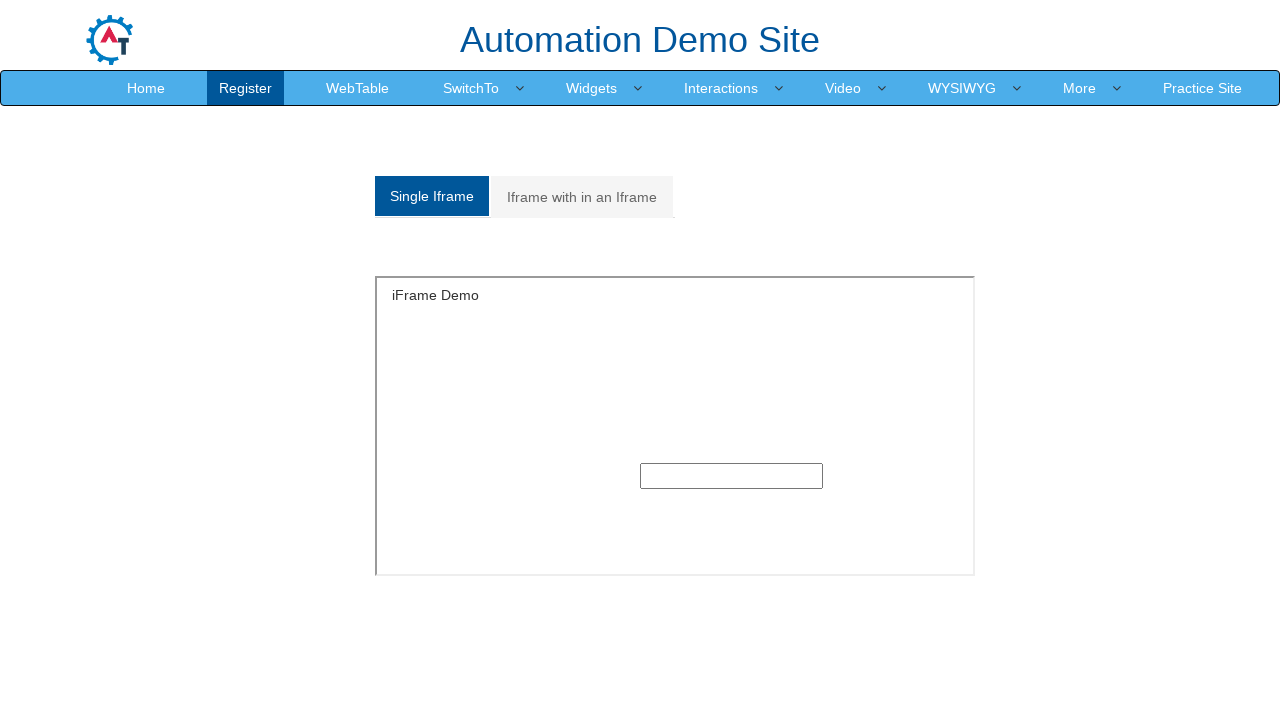

Clicked on 'Iframe with in an Iframe' tab at (582, 197) on xpath=//a[normalize-space()='Iframe with in an Iframe']
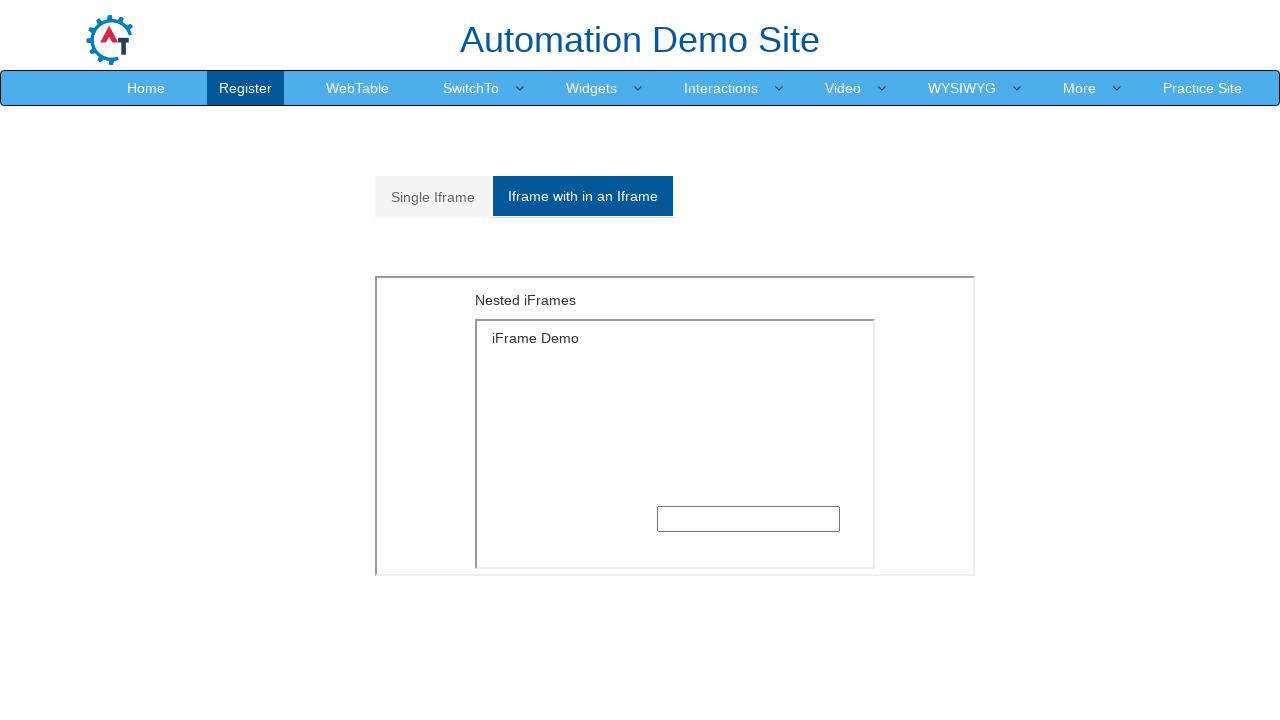

Located outer frame
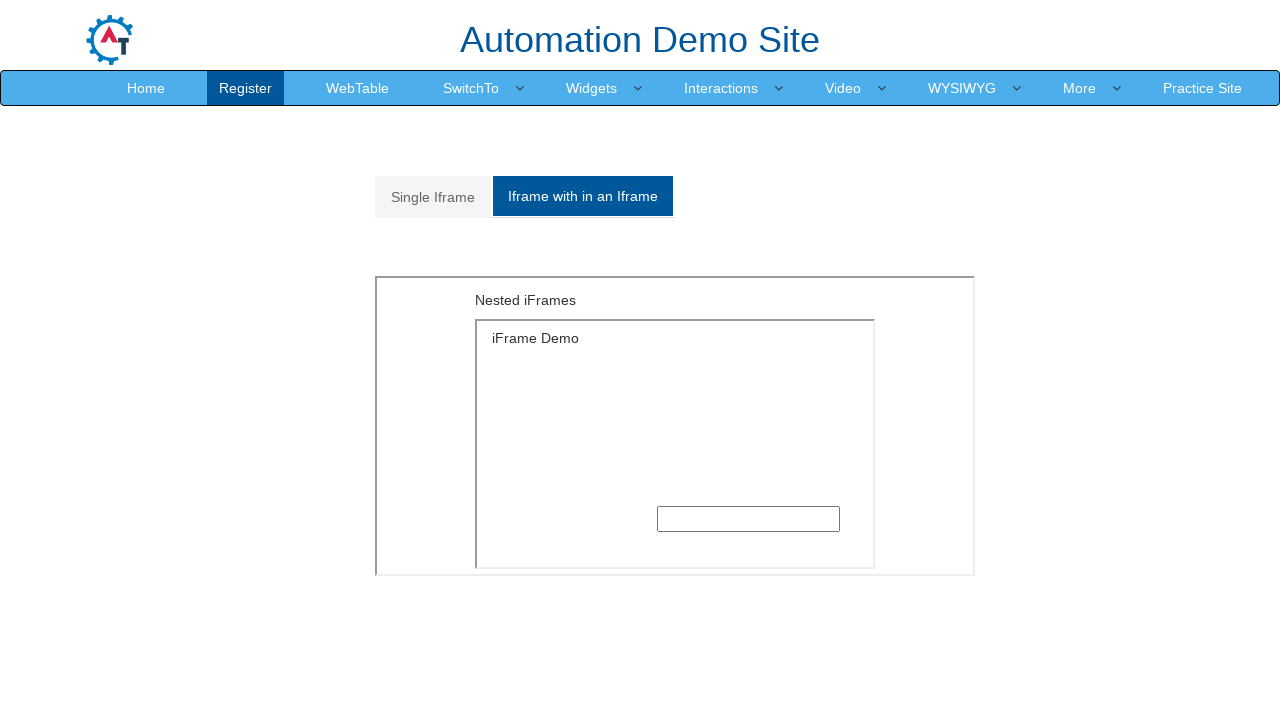

Located inner frame within outer frame
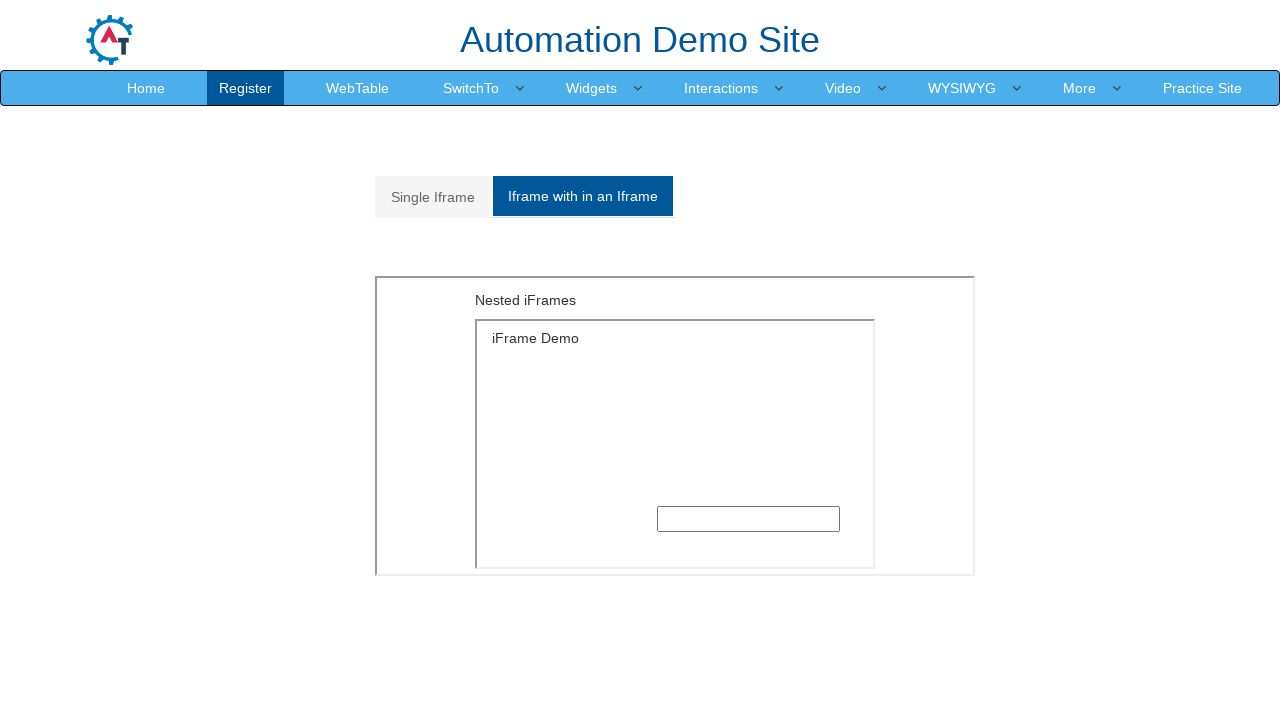

Filled text input field in nested iframe with 'Welcome' on xpath=//*[@id='Multiple']/iframe >> internal:control=enter-frame >> xpath=/html/
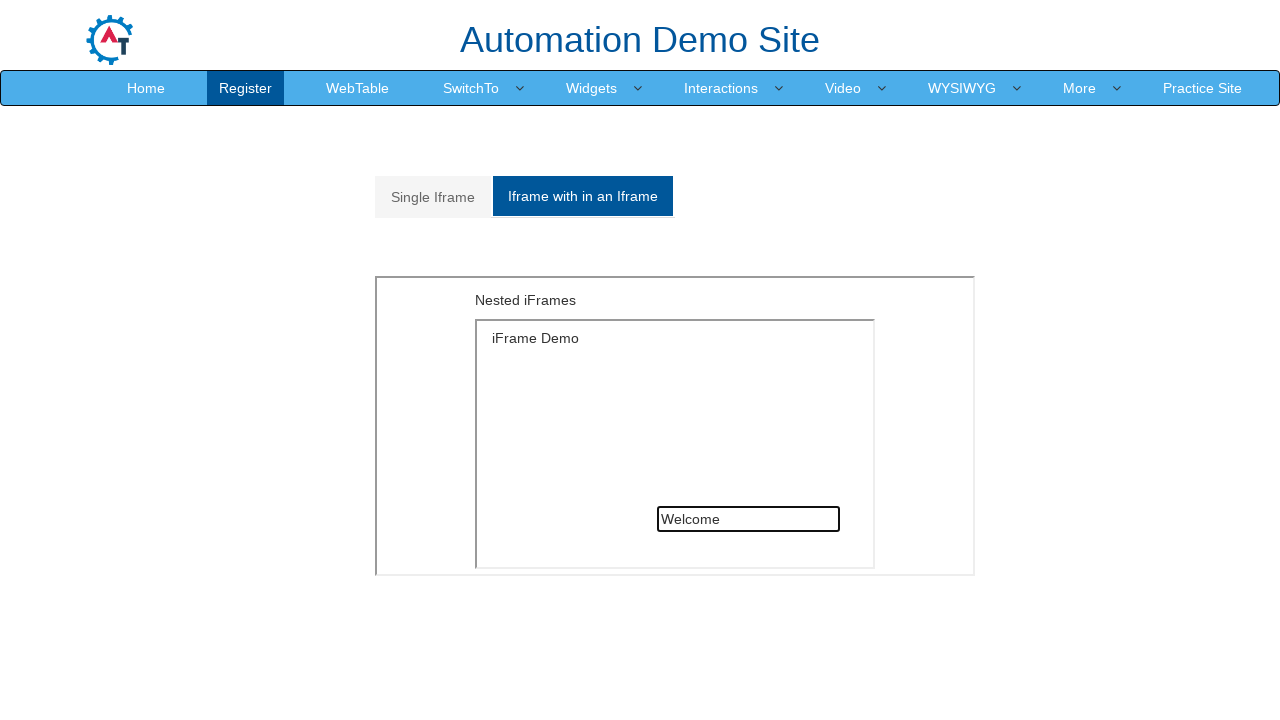

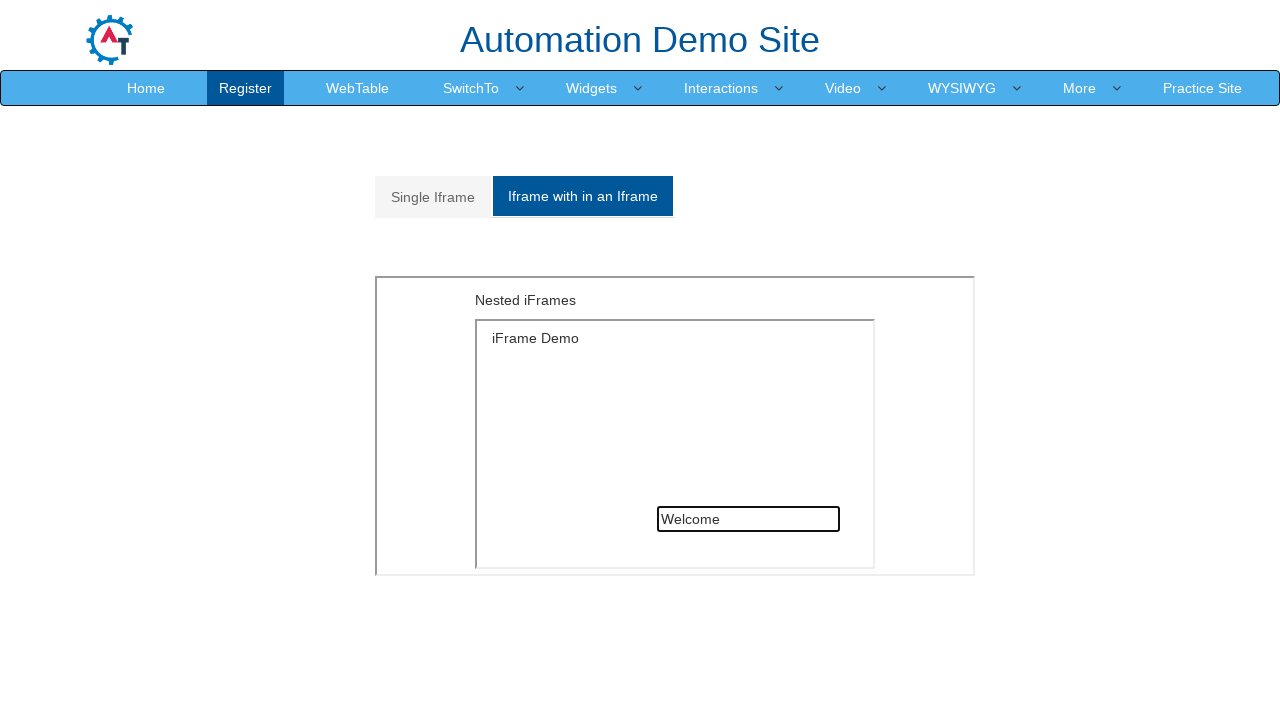